Tests the football statistics website by clicking the "All matches" button and cycling through several countries in the dropdown selector to verify match data loads correctly.

Starting URL: https://www.adamchoi.co.uk/overs/detailed

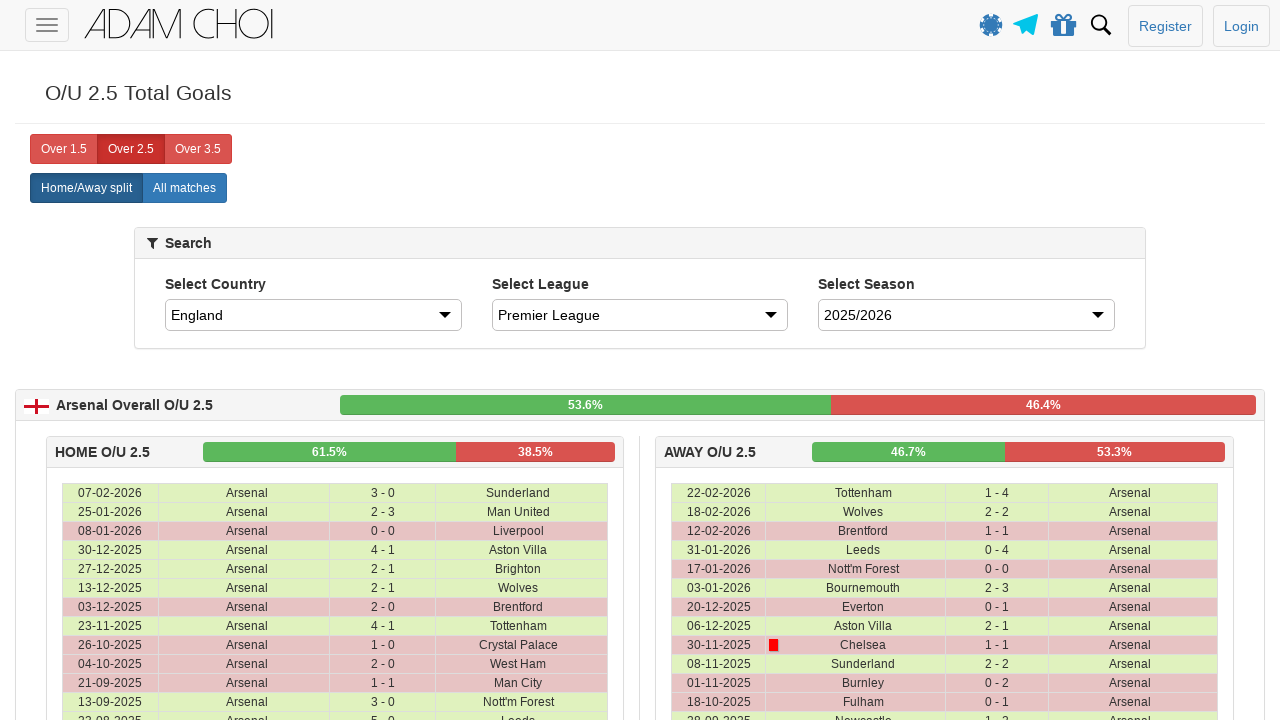

Clicked the 'All matches' button at (184, 188) on xpath=//label[@analytics-event='All matches']
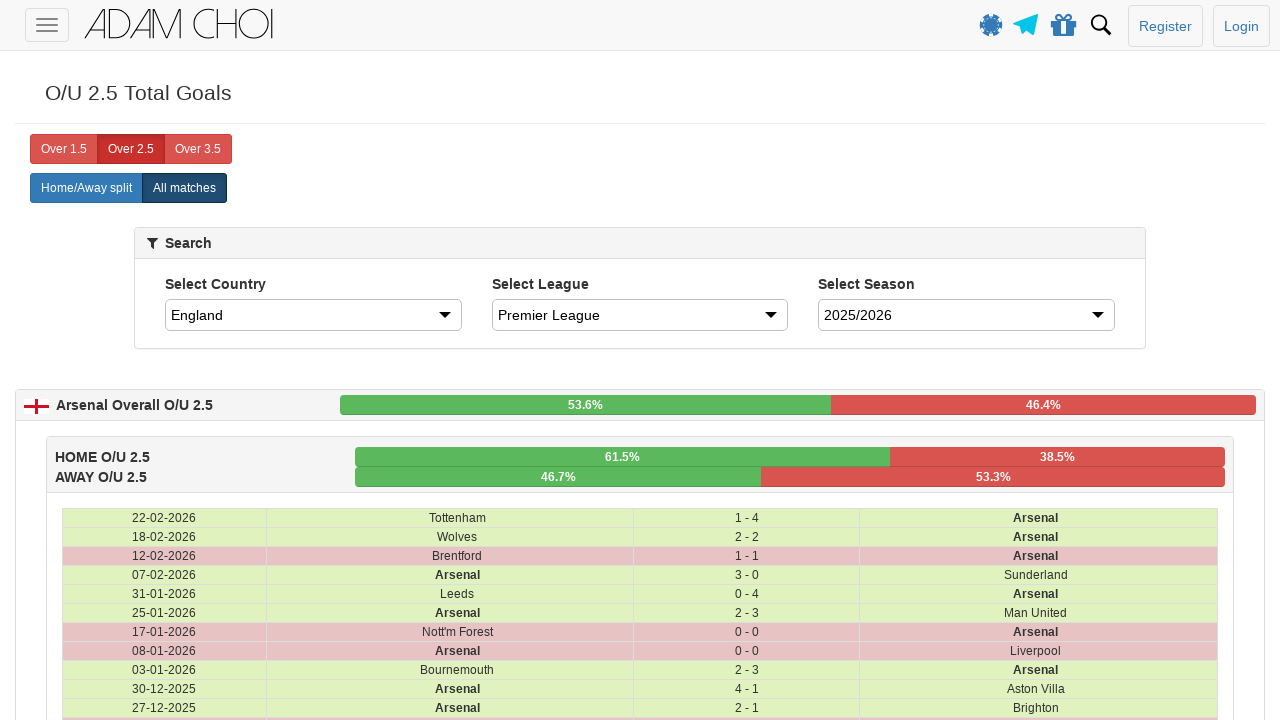

Waited for page to update
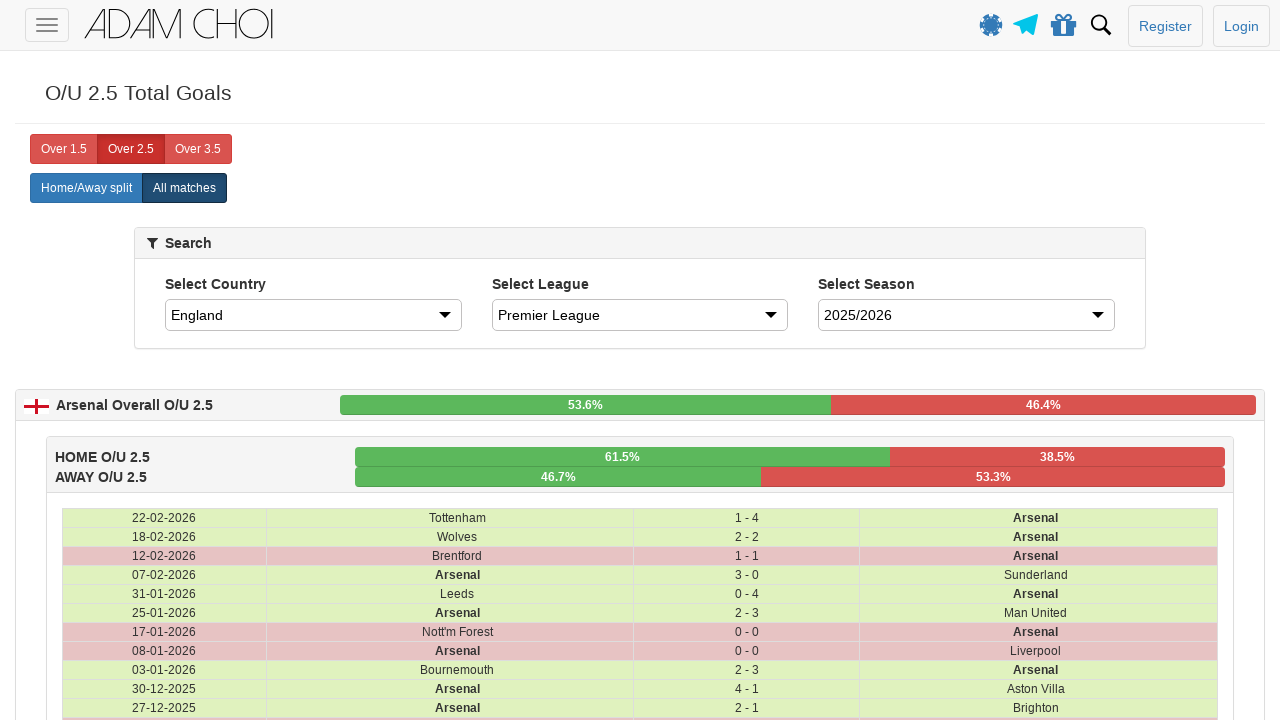

Located the country dropdown selector
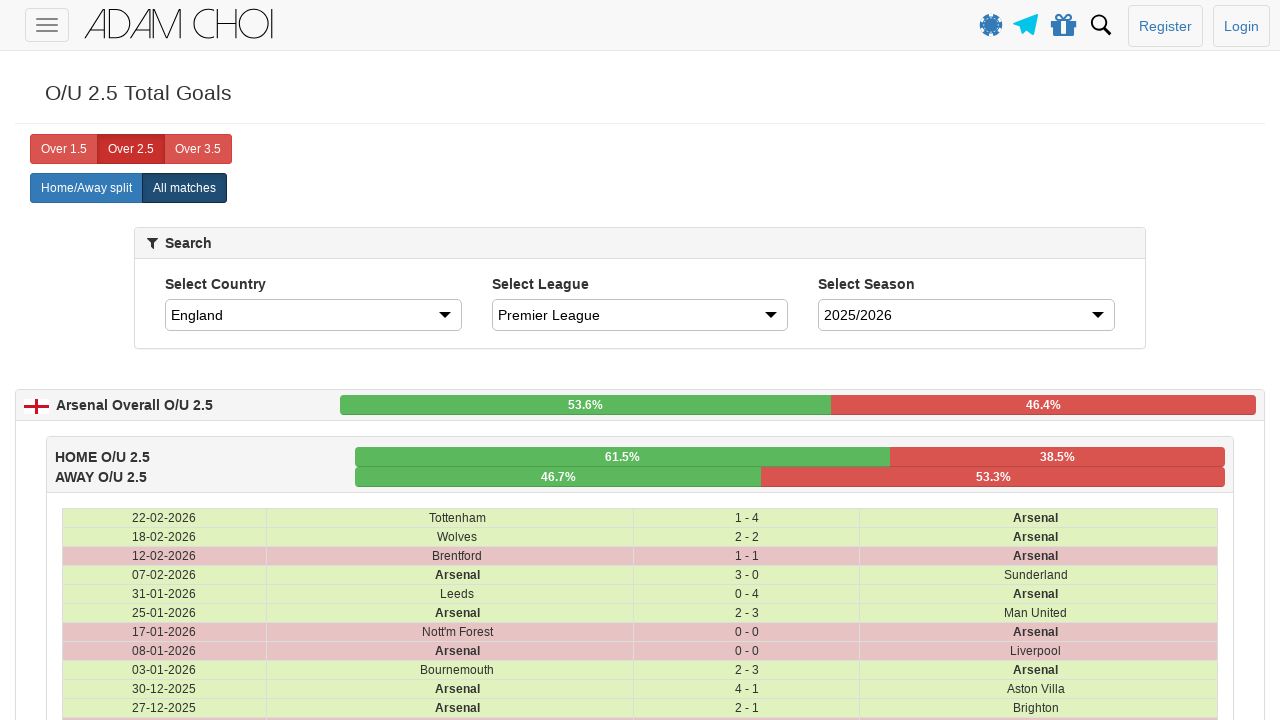

Selected 'Spain' from country dropdown on #country
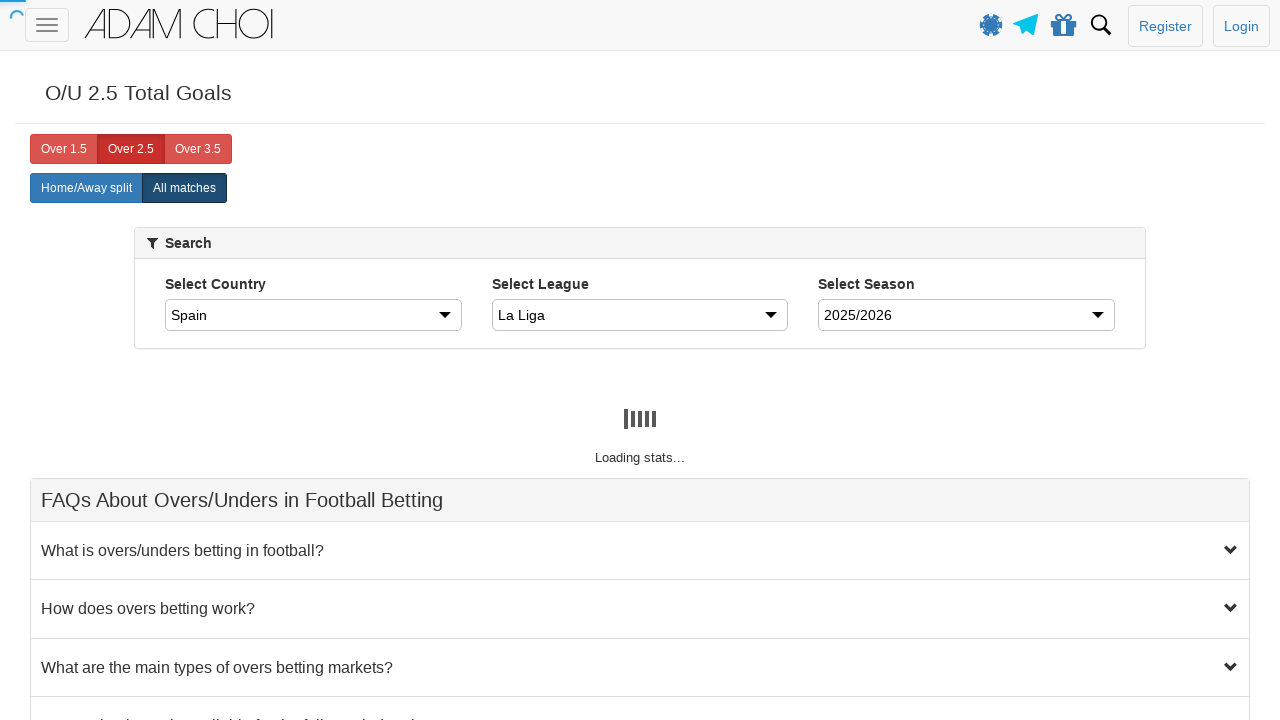

Match table rows loaded for Spain
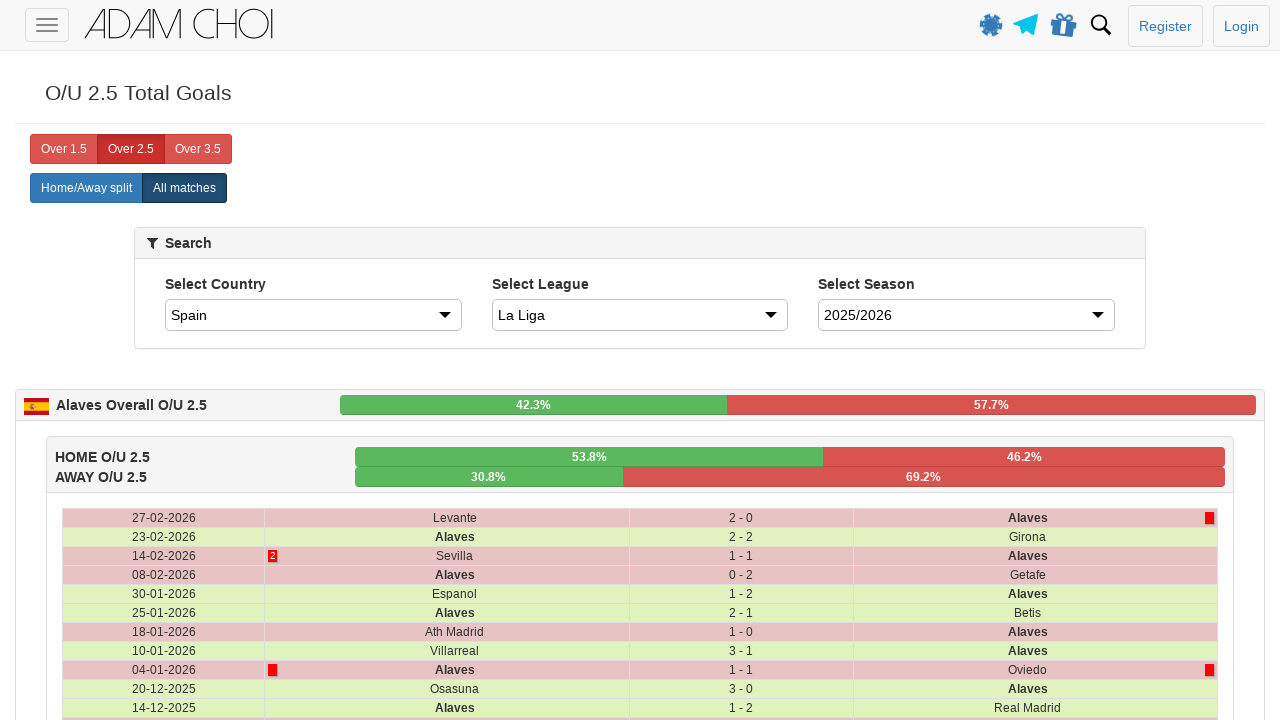

Verified match data is displayed for Spain
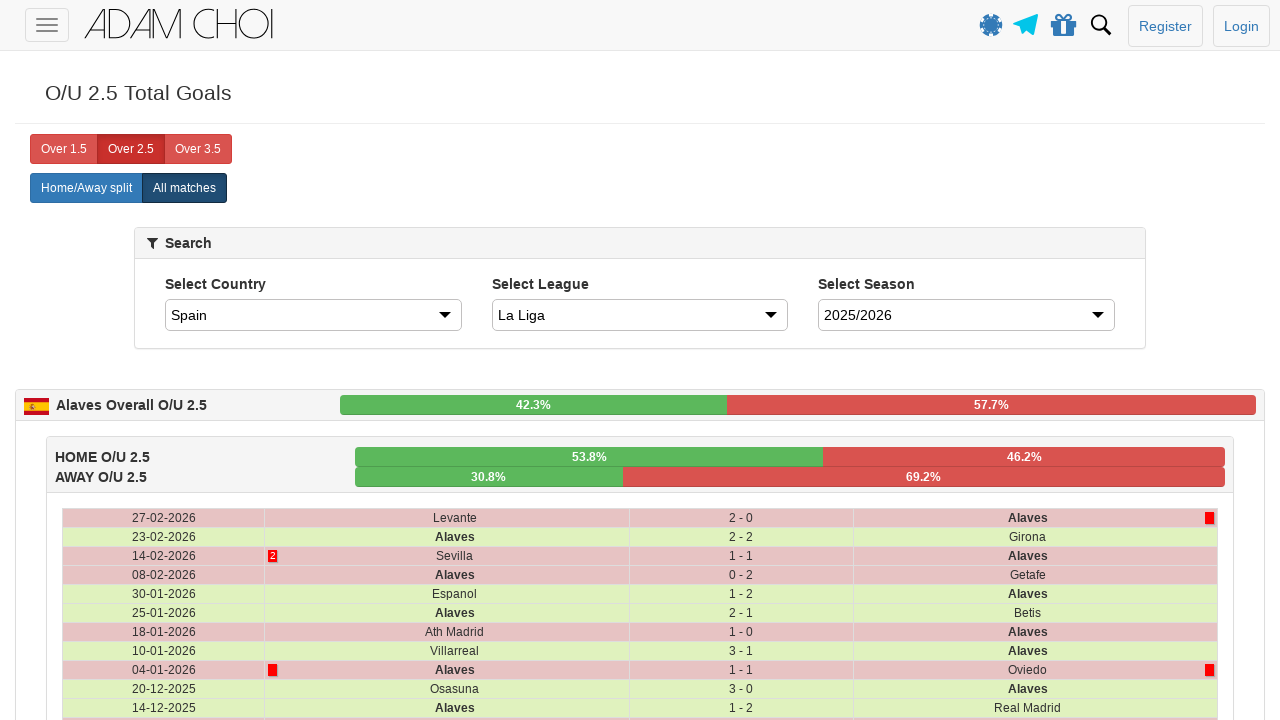

Selected 'England' from country dropdown on #country
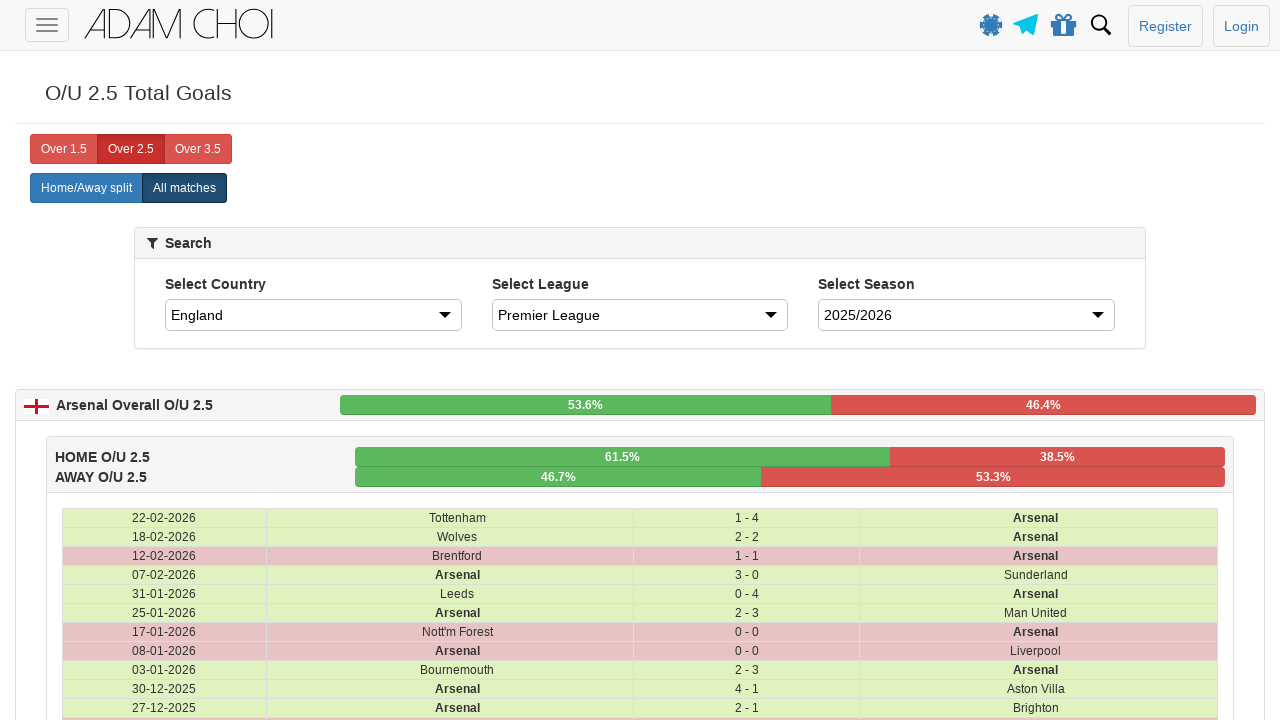

Match table rows loaded for England
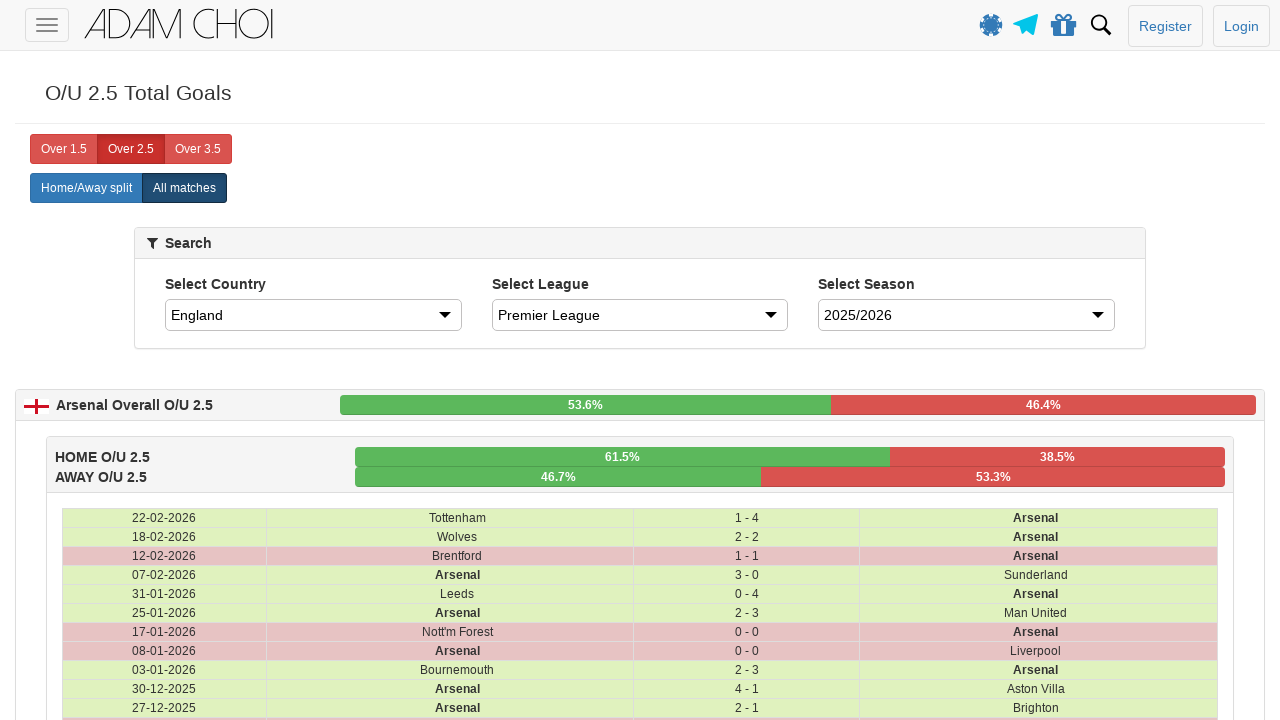

Verified match data is displayed for England
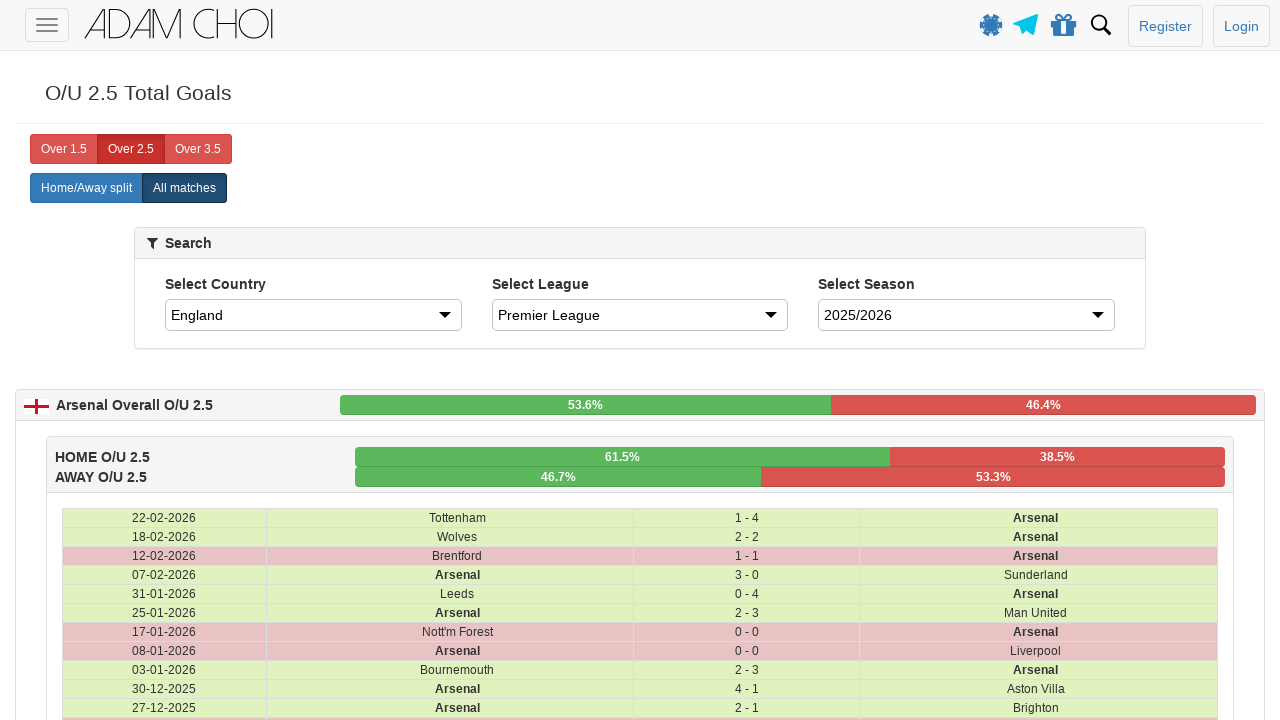

Selected 'Germany' from country dropdown on #country
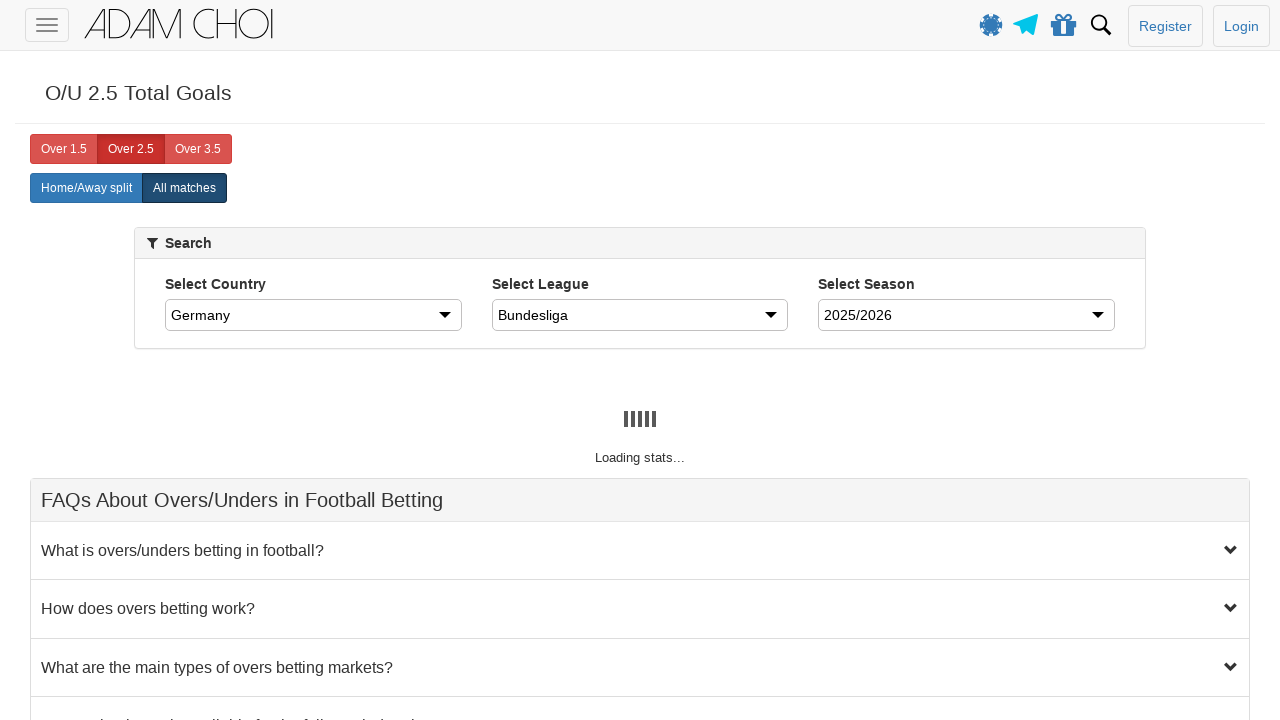

Match table rows loaded for Germany
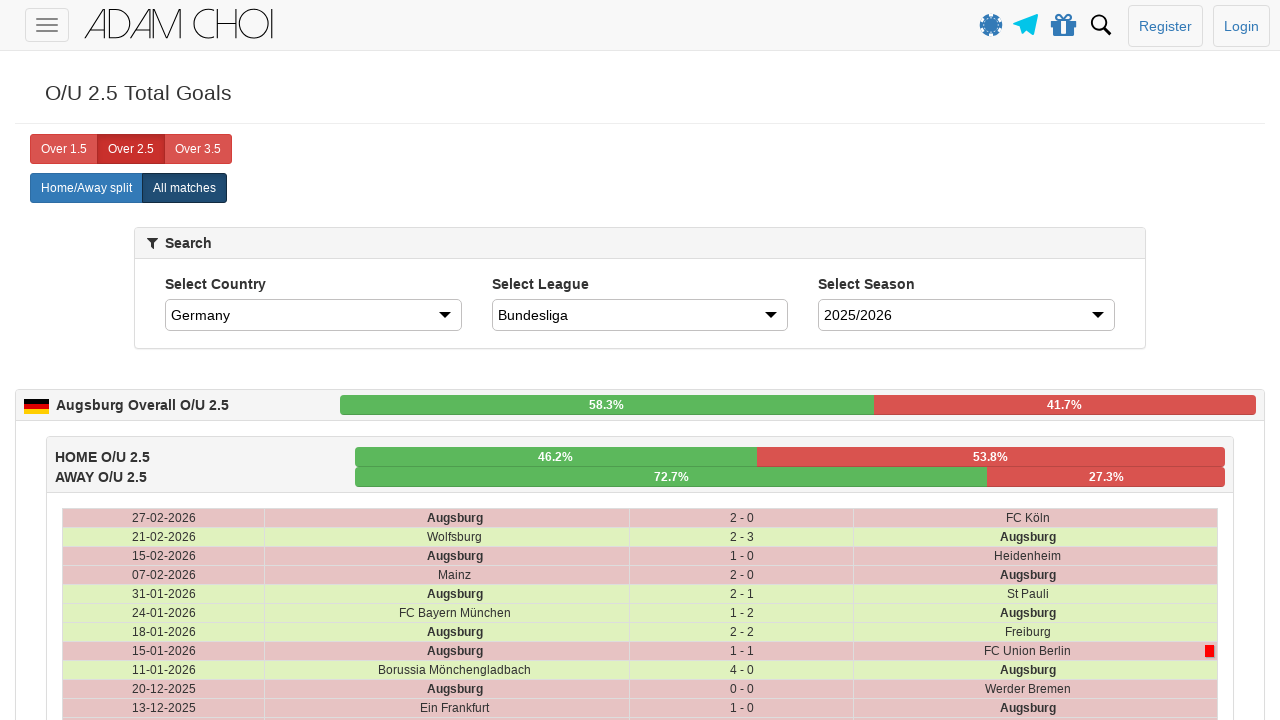

Verified match data is displayed for Germany
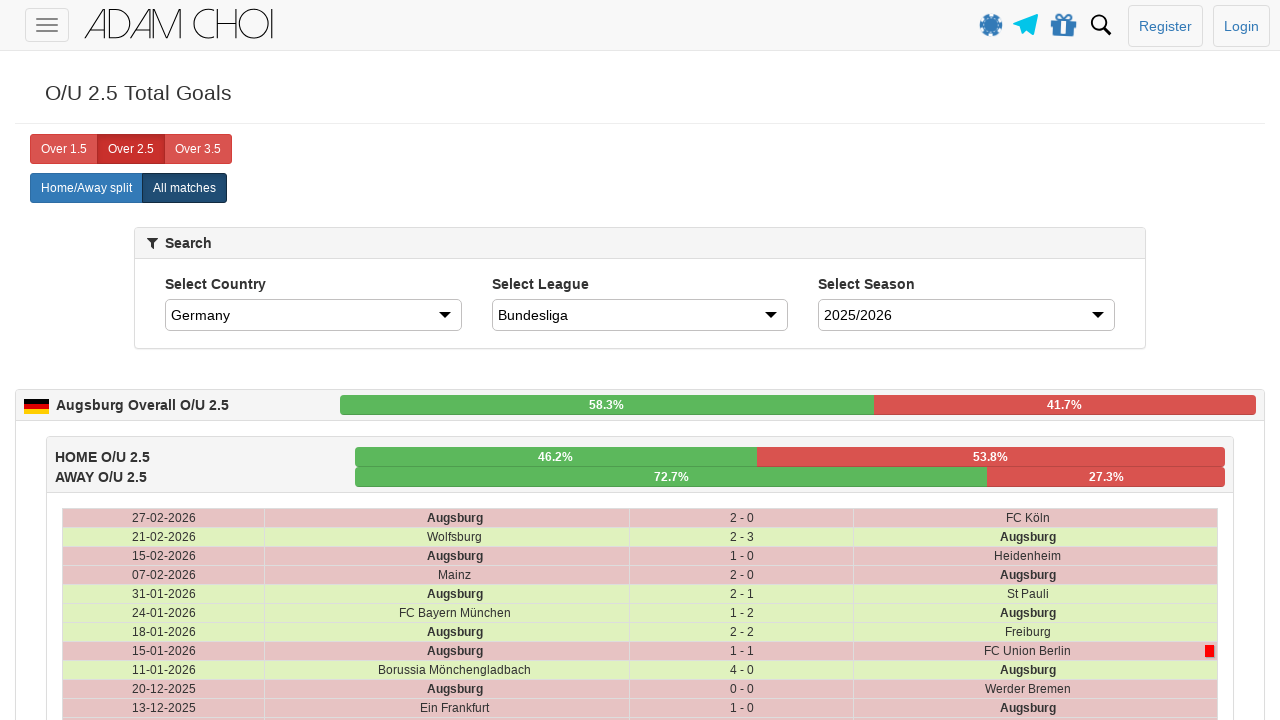

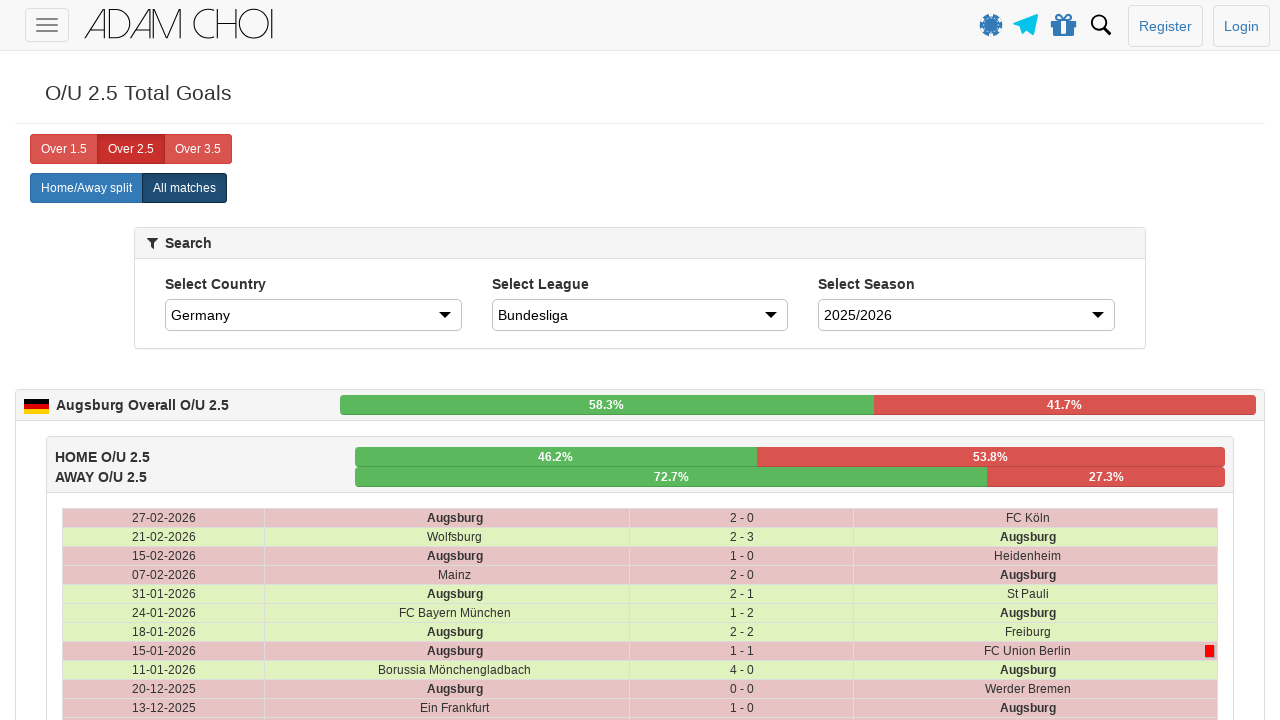